Navigates to TestingBot website and verifies the page loads for accessibility testing purposes

Starting URL: https://testingbot.com

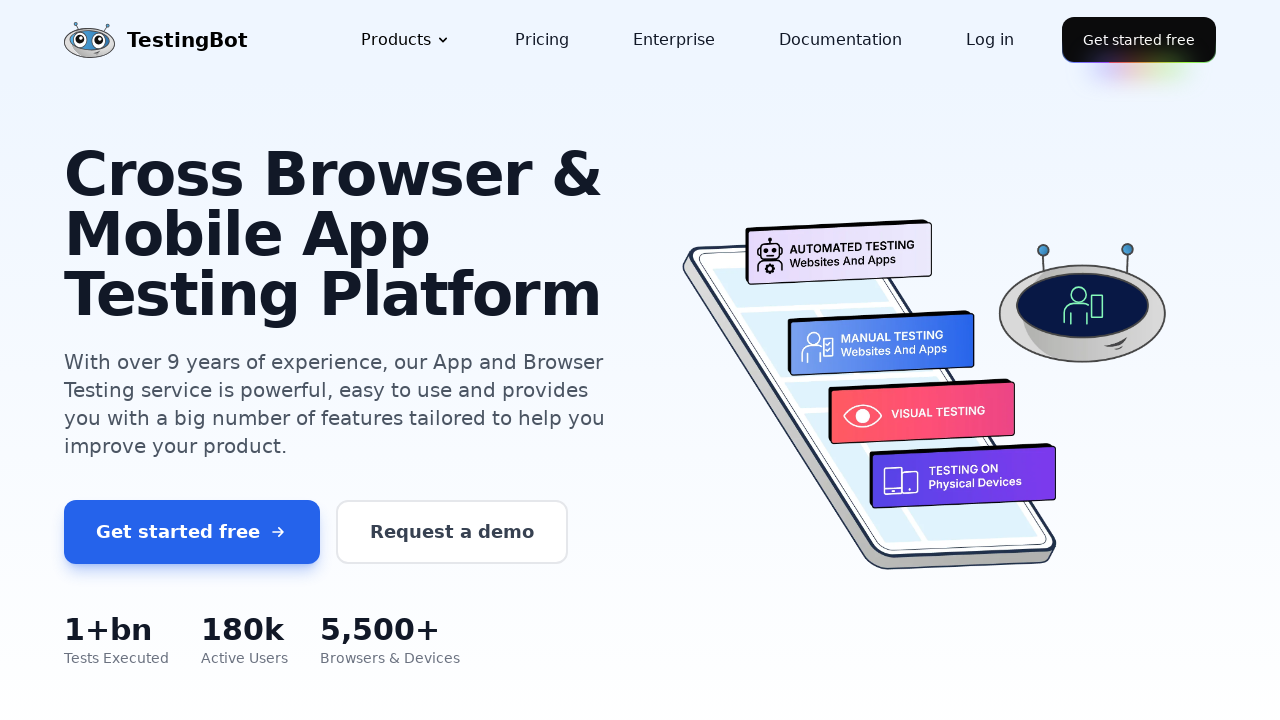

Waited for page DOM to fully load
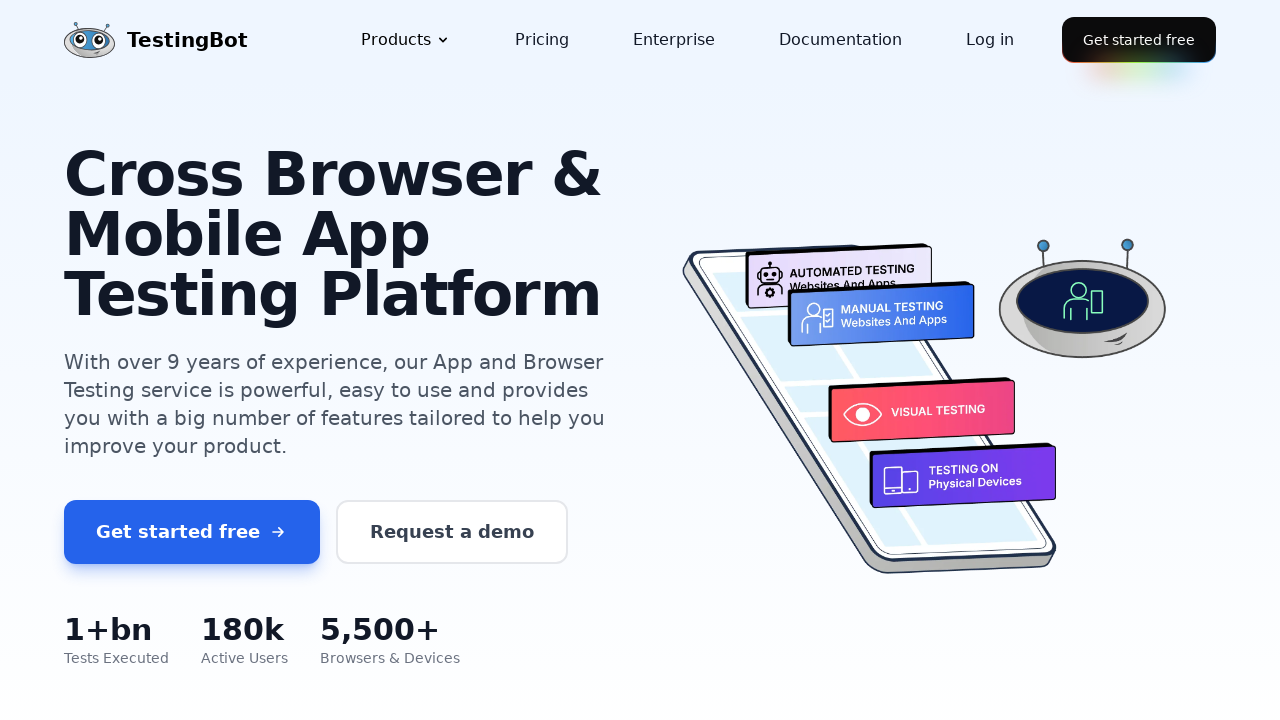

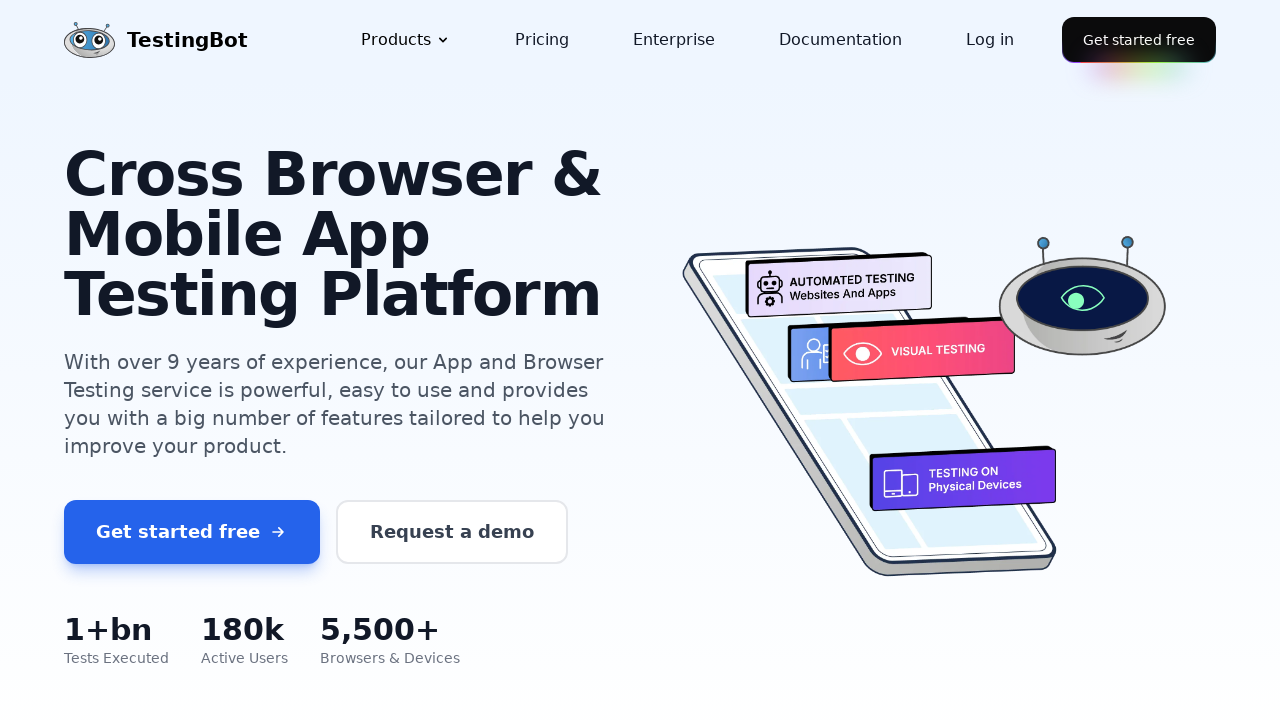